Tests window handling functionality by clicking a link to open a new window, switching between windows, and verifying content in each window

Starting URL: https://the-internet.herokuapp.com

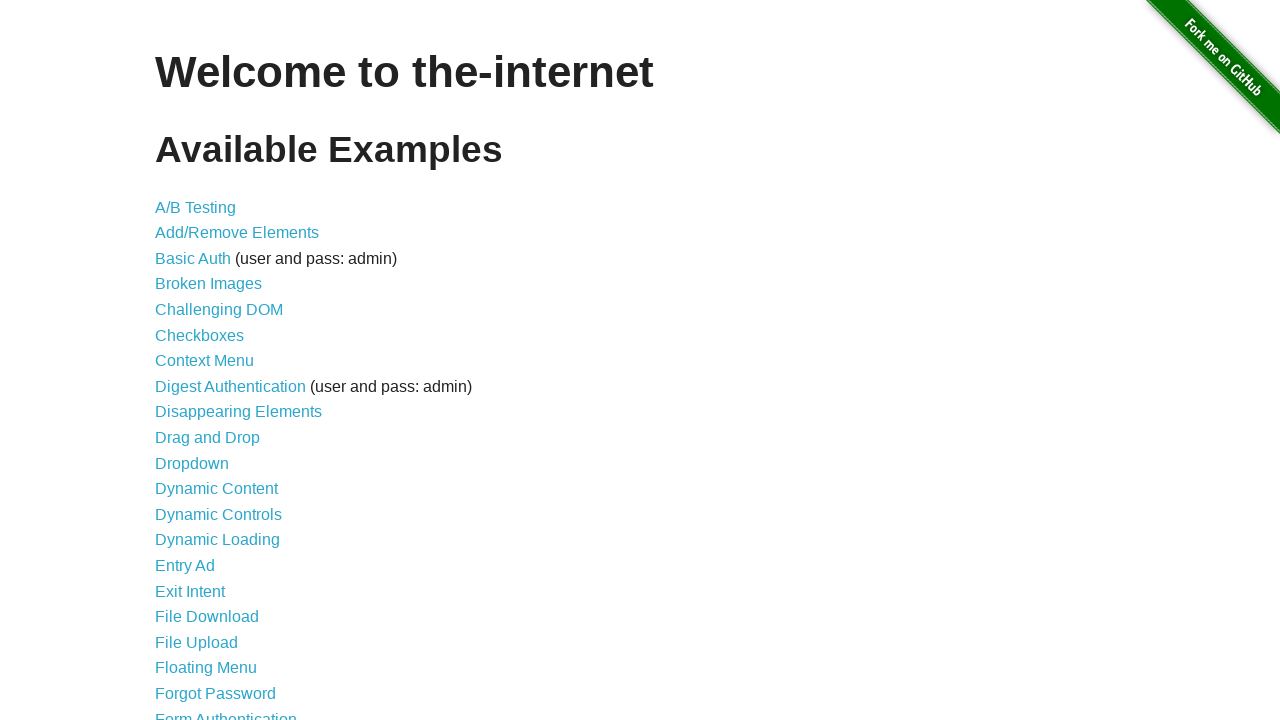

Clicked on Multiple Windows link at (218, 369) on xpath=//a[text()='Multiple Windows']
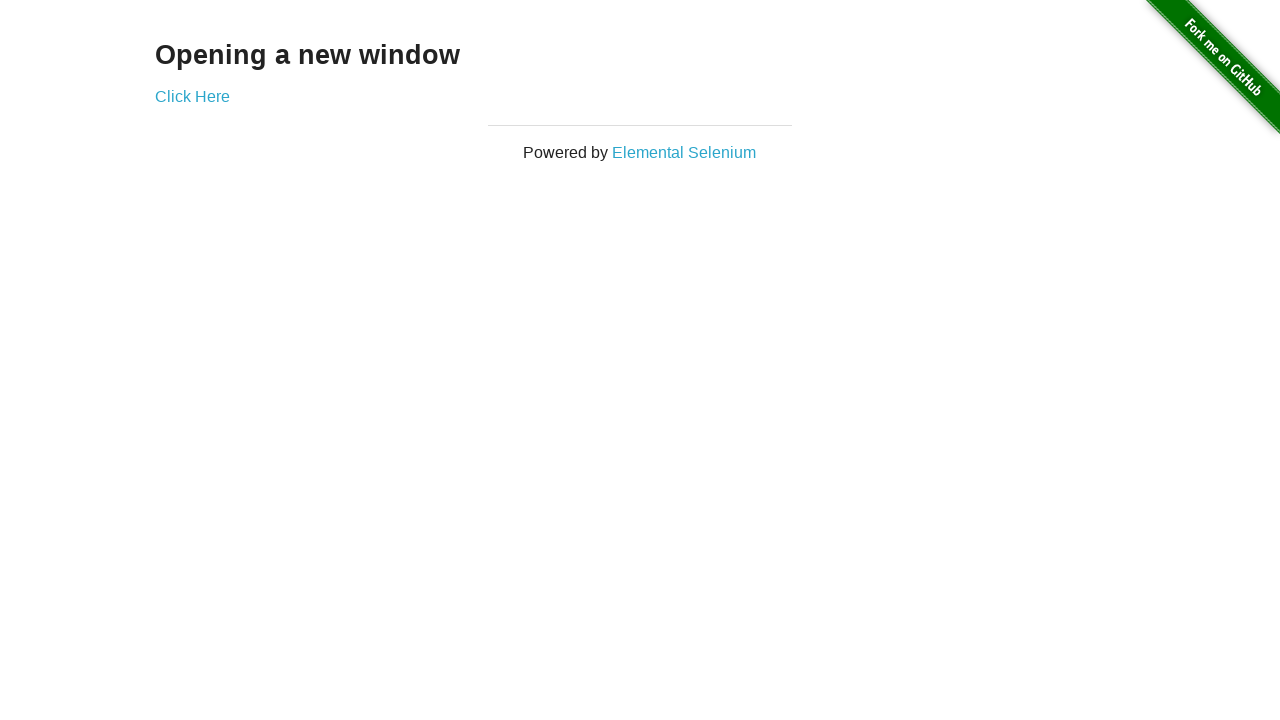

Clicked link to open new window and captured new page at (192, 96) on .example a
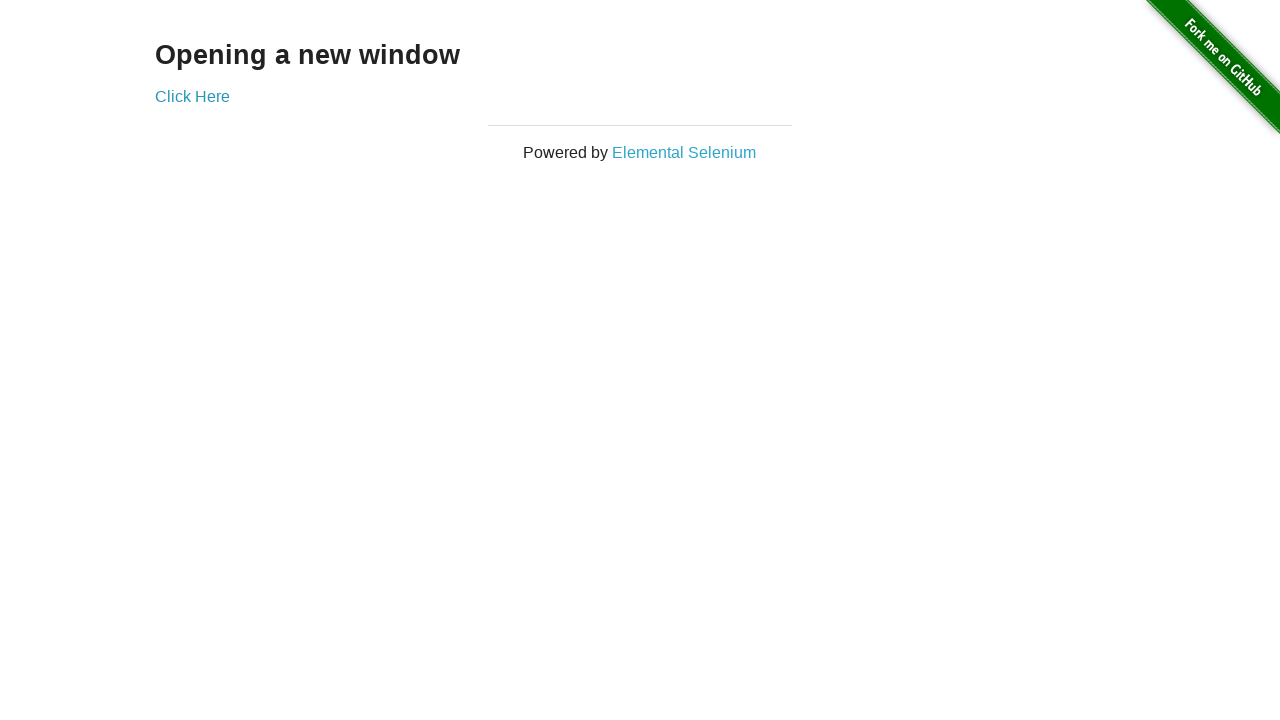

Retrieved text from new window: New Window
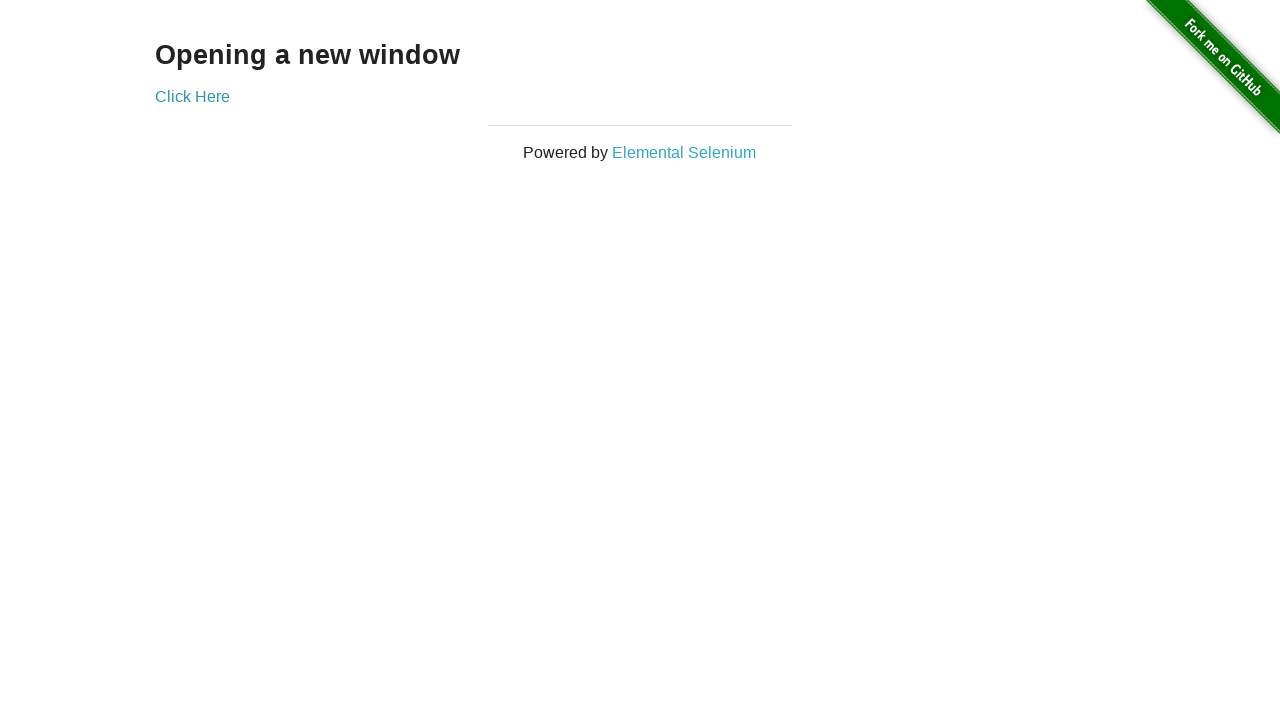

Retrieved text from original window: Opening a new window
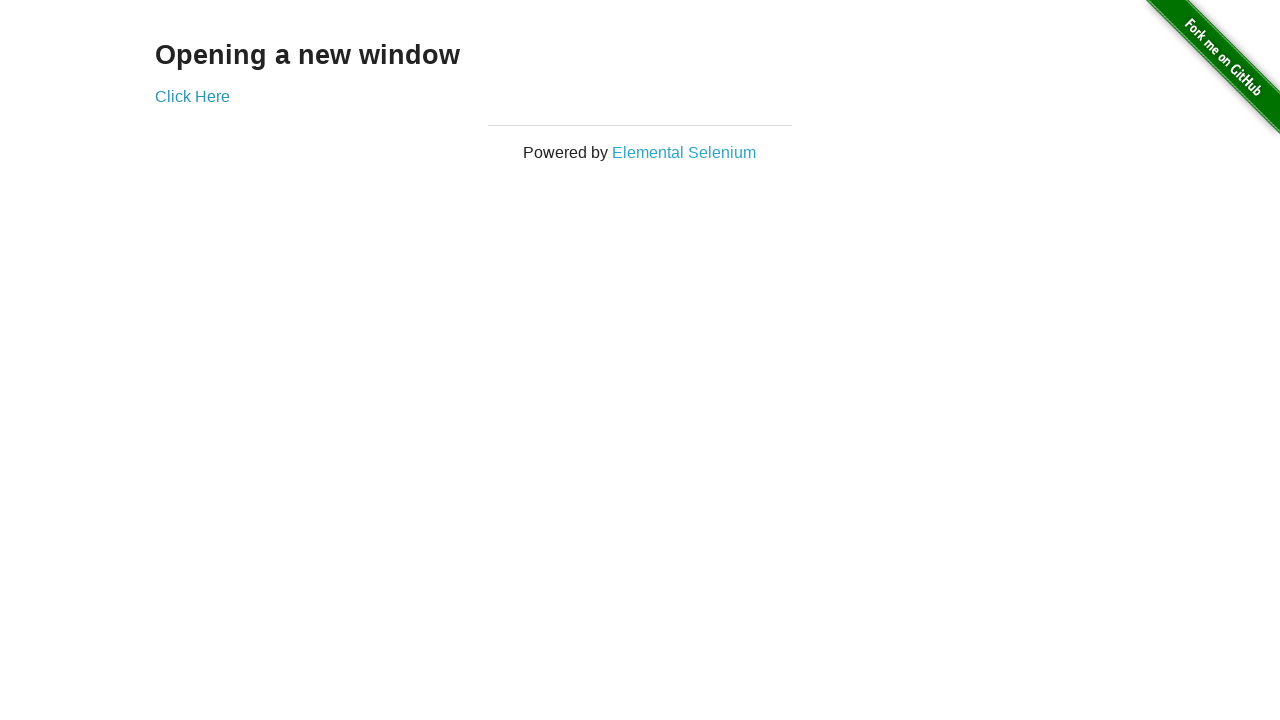

Closed the new window
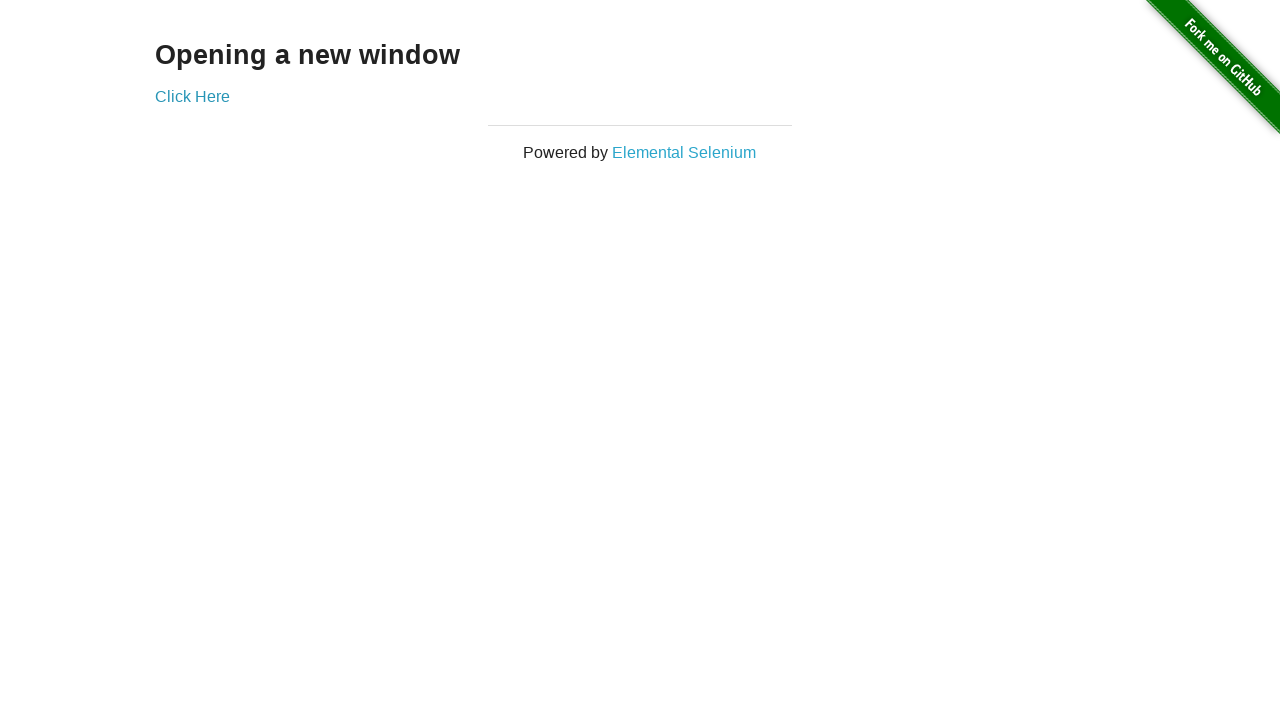

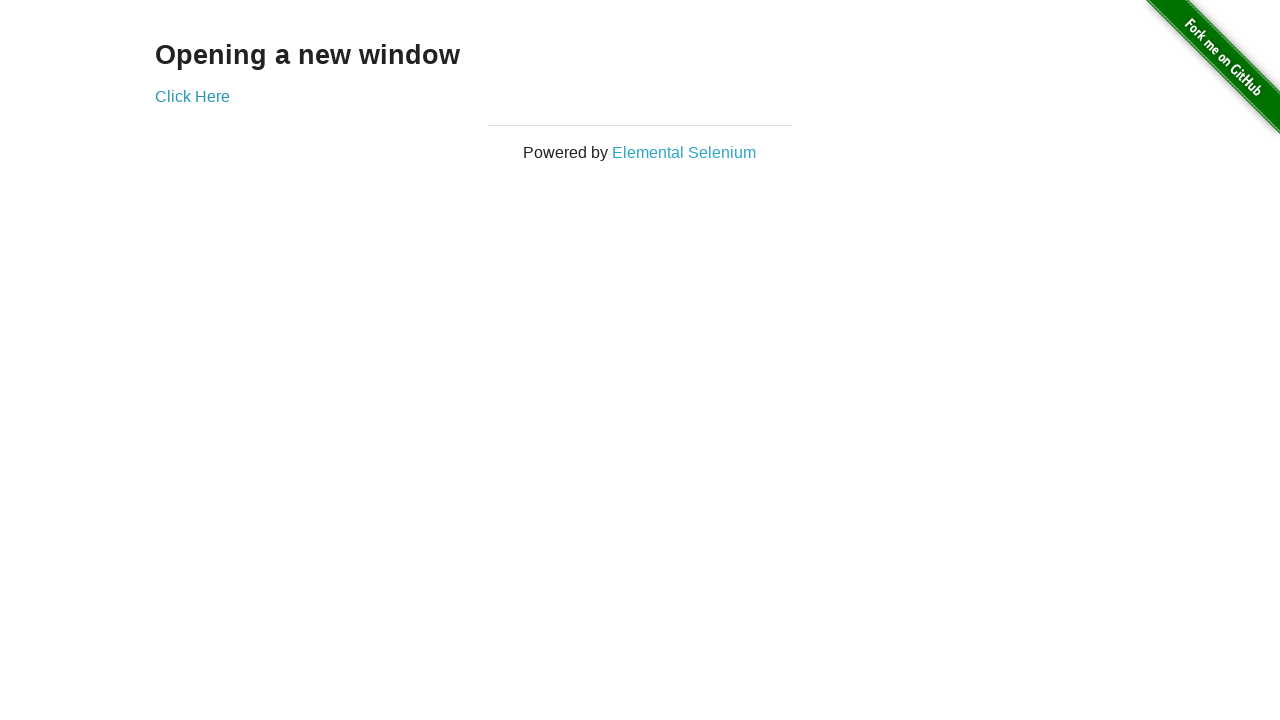